Tests multi-select dropdown functionality by selecting multiple options using different methods (by visible text, by index, by value), then deselecting one option to verify the select element behavior.

Starting URL: https://v1.training-support.net/selenium/selects

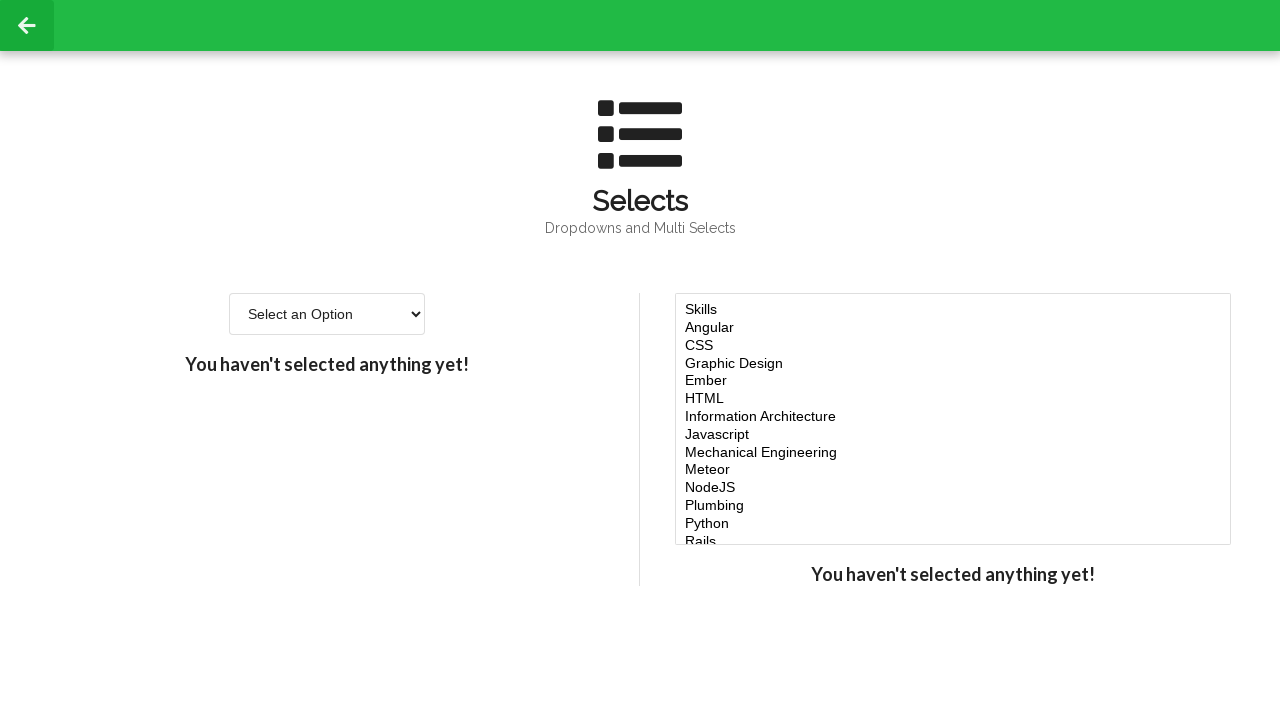

Multi-select element loaded
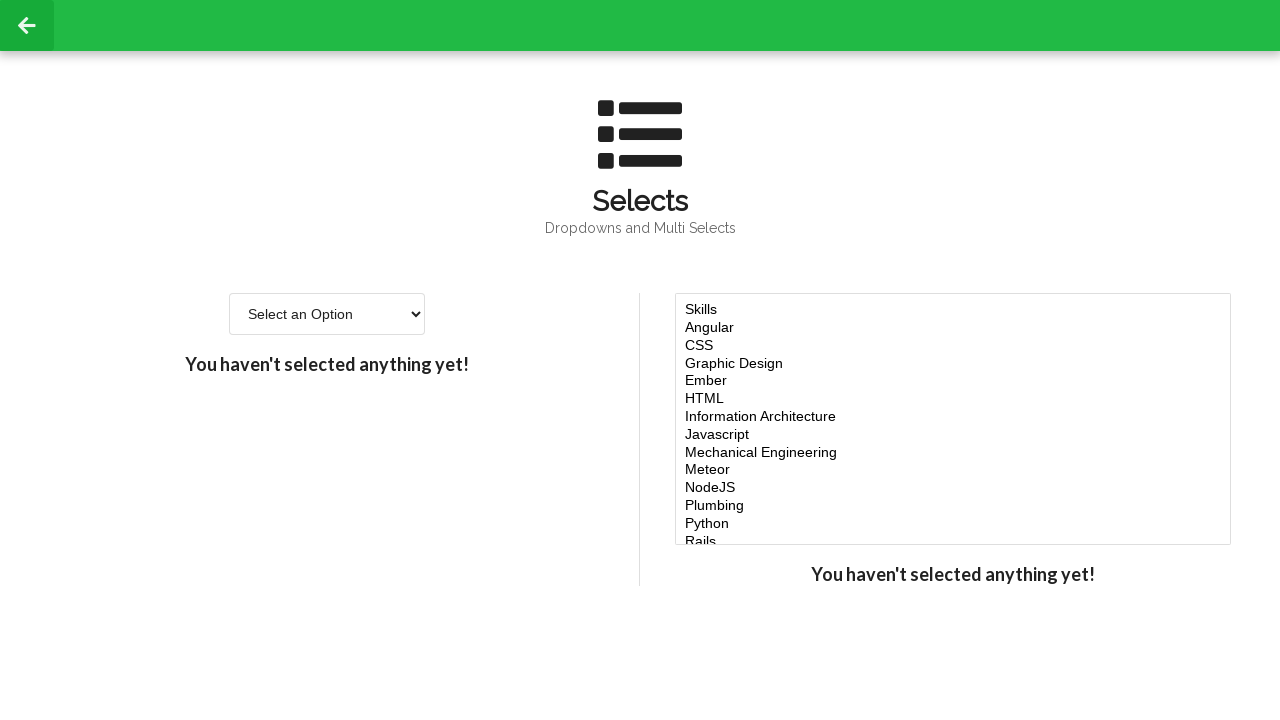

Selected 'Javascript' by visible text on #multi-select
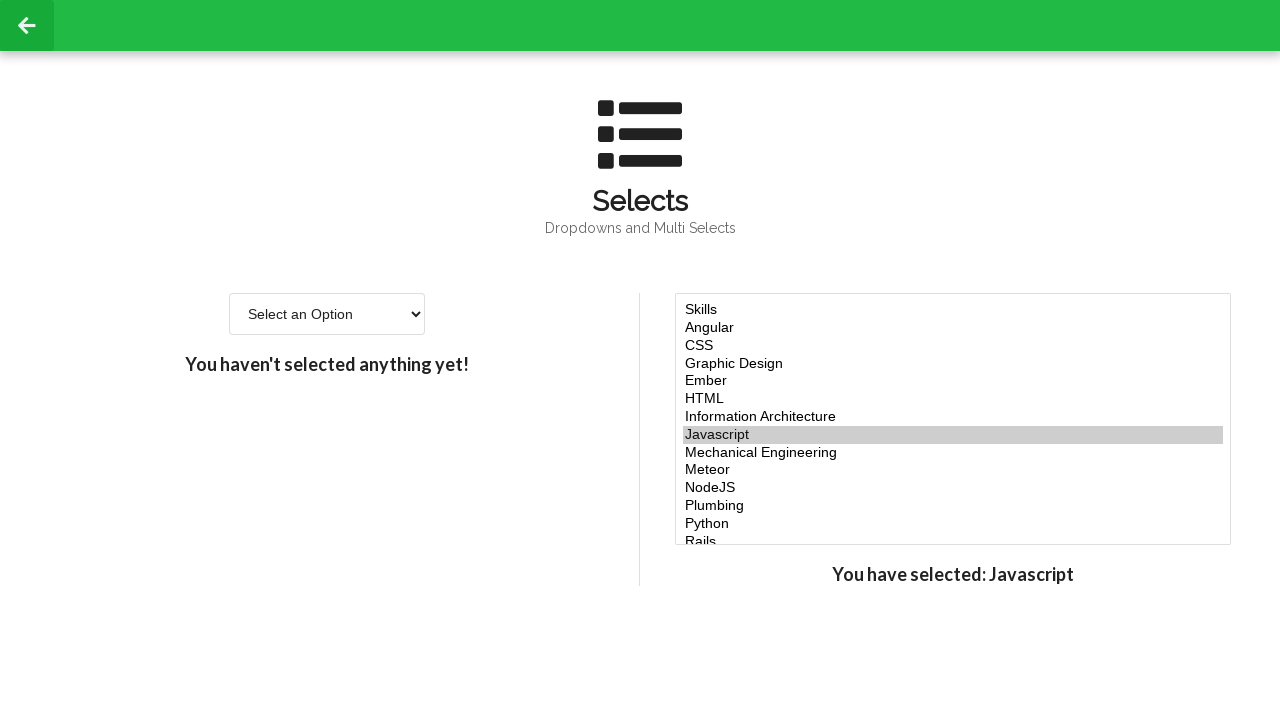

Selected option at index 4 on #multi-select
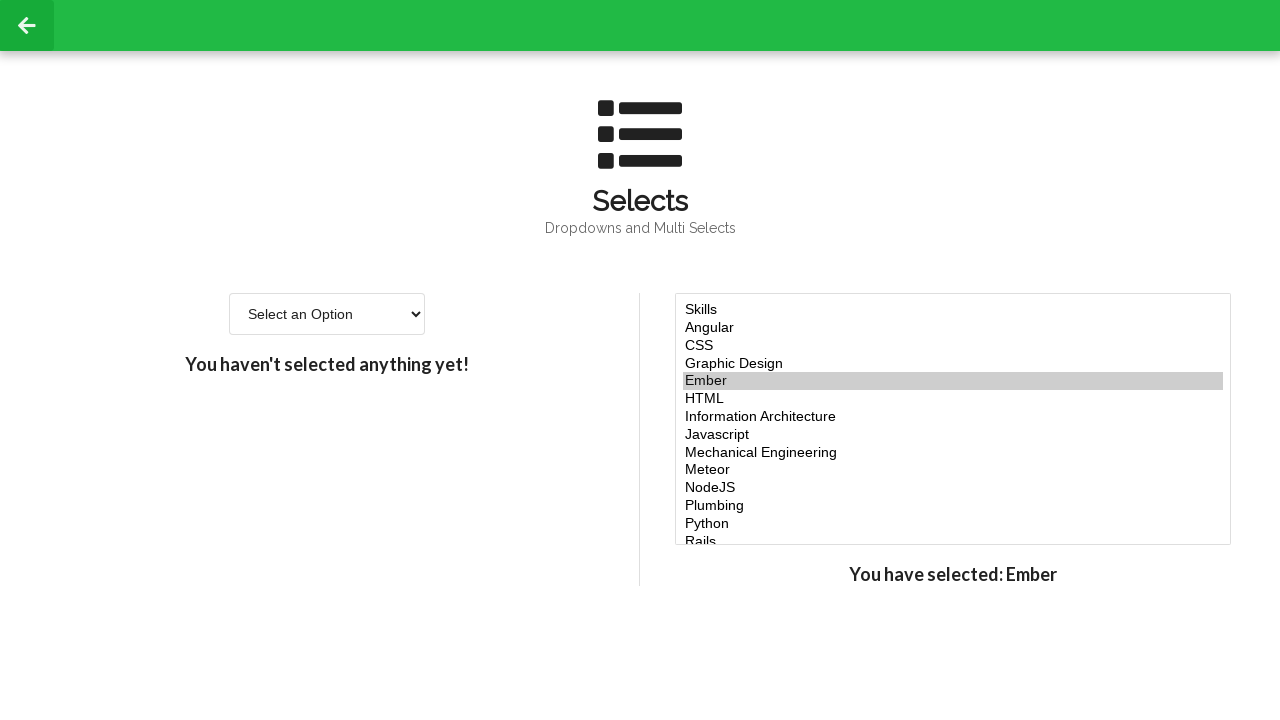

Selected option at index 5 on #multi-select
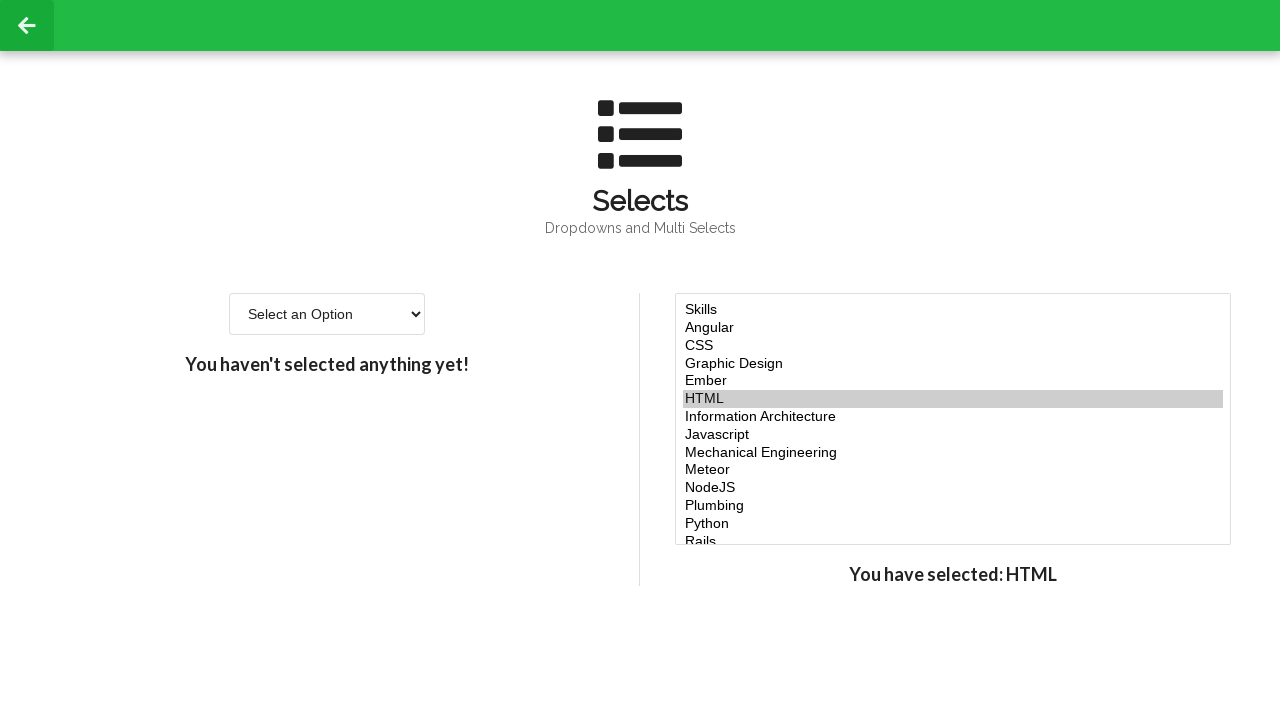

Selected option at index 6 on #multi-select
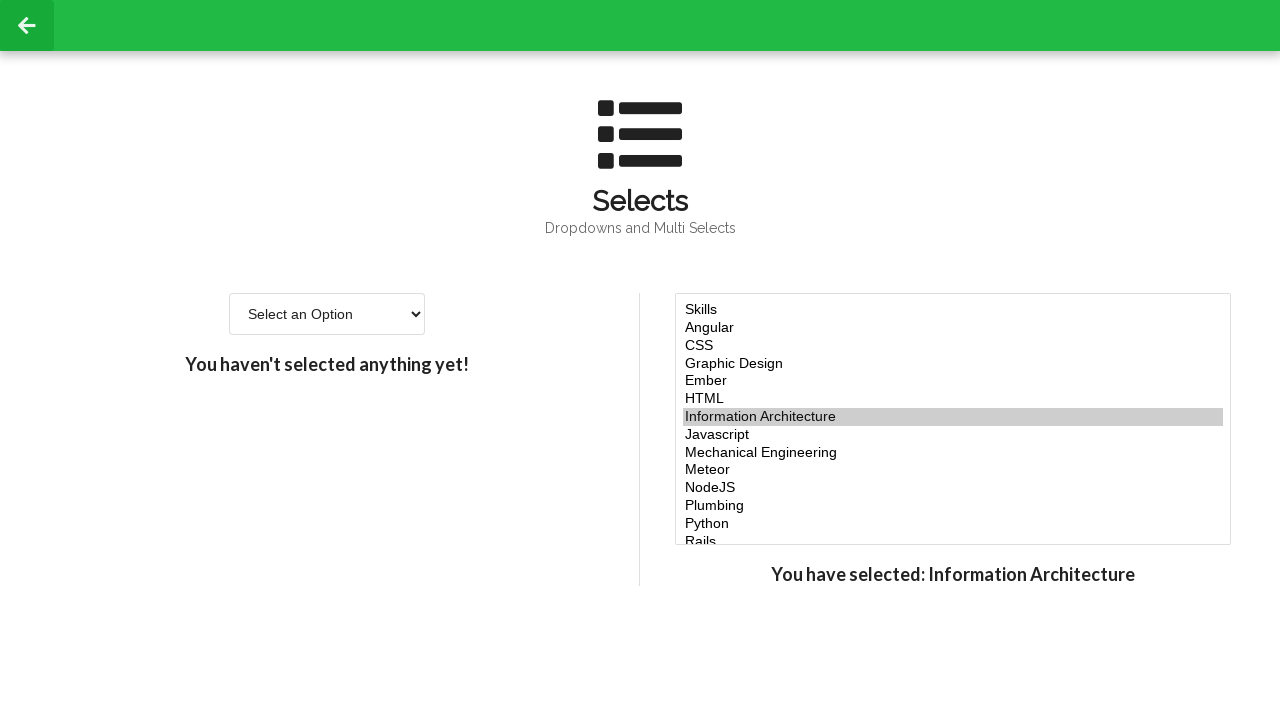

Selected 'node' by value on #multi-select
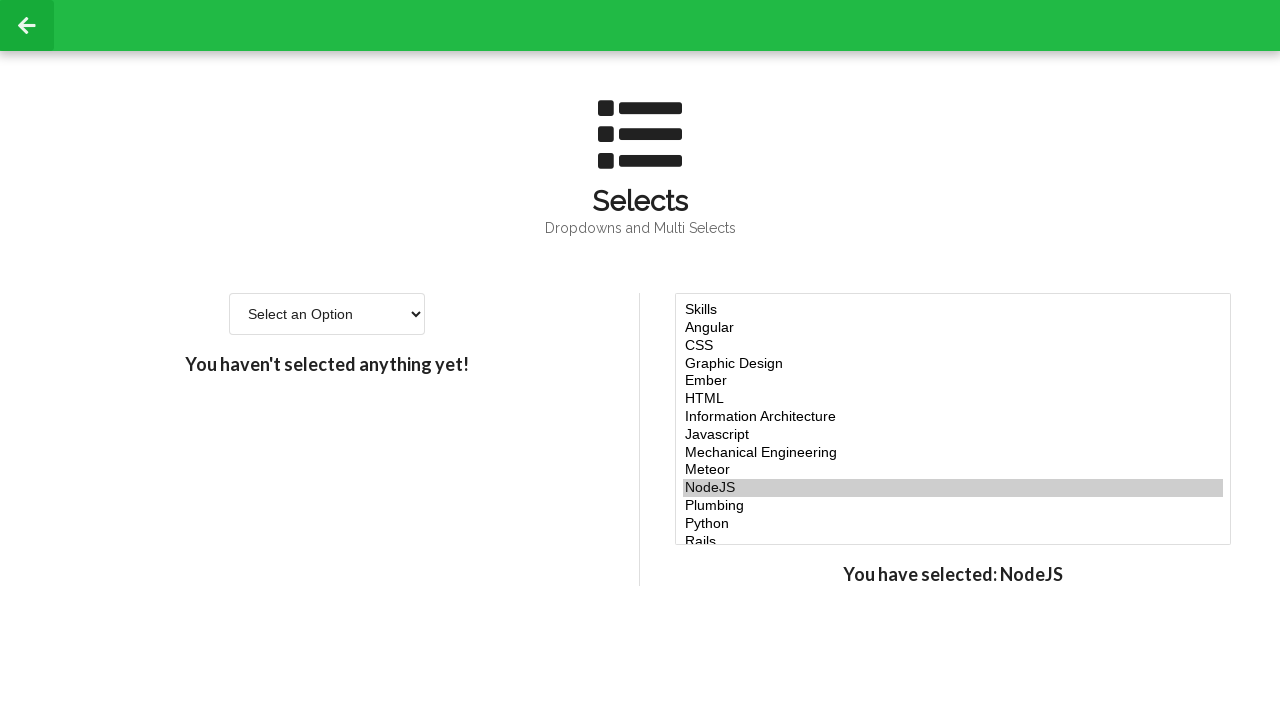

Retrieved all option elements
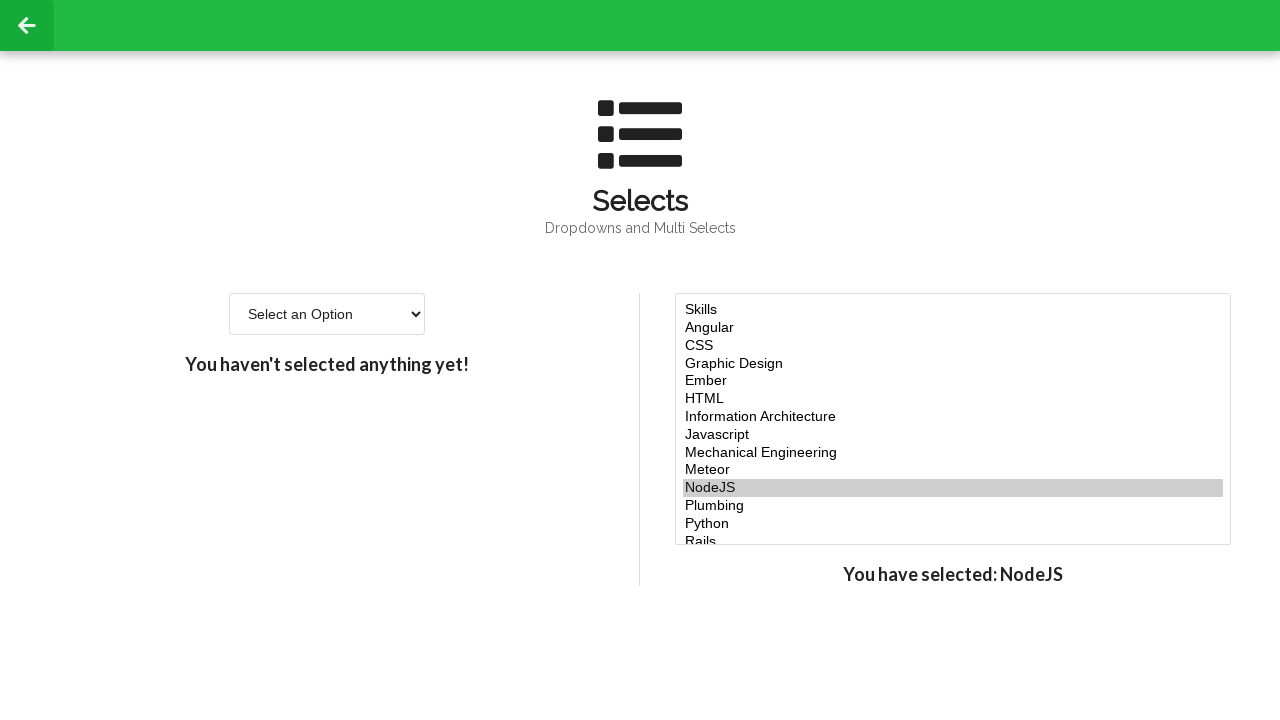

Counted 19 total options in multi-select
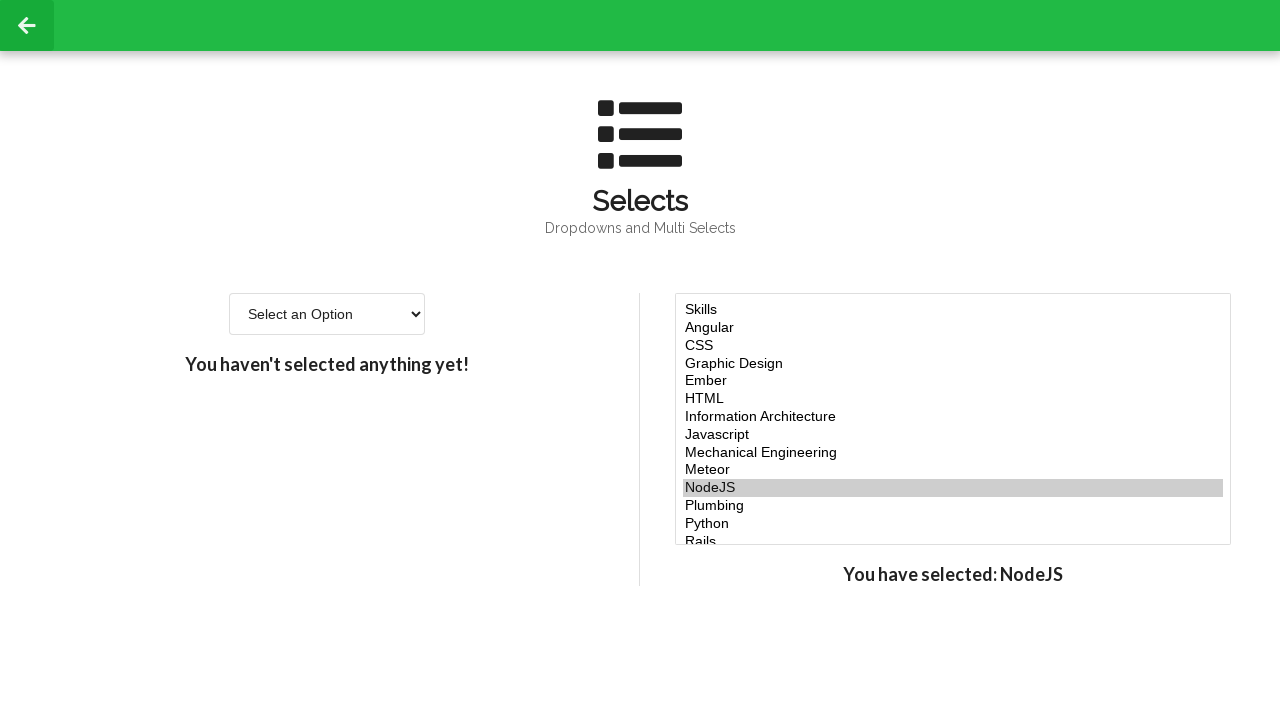

Retrieved value for 'Javascript' option
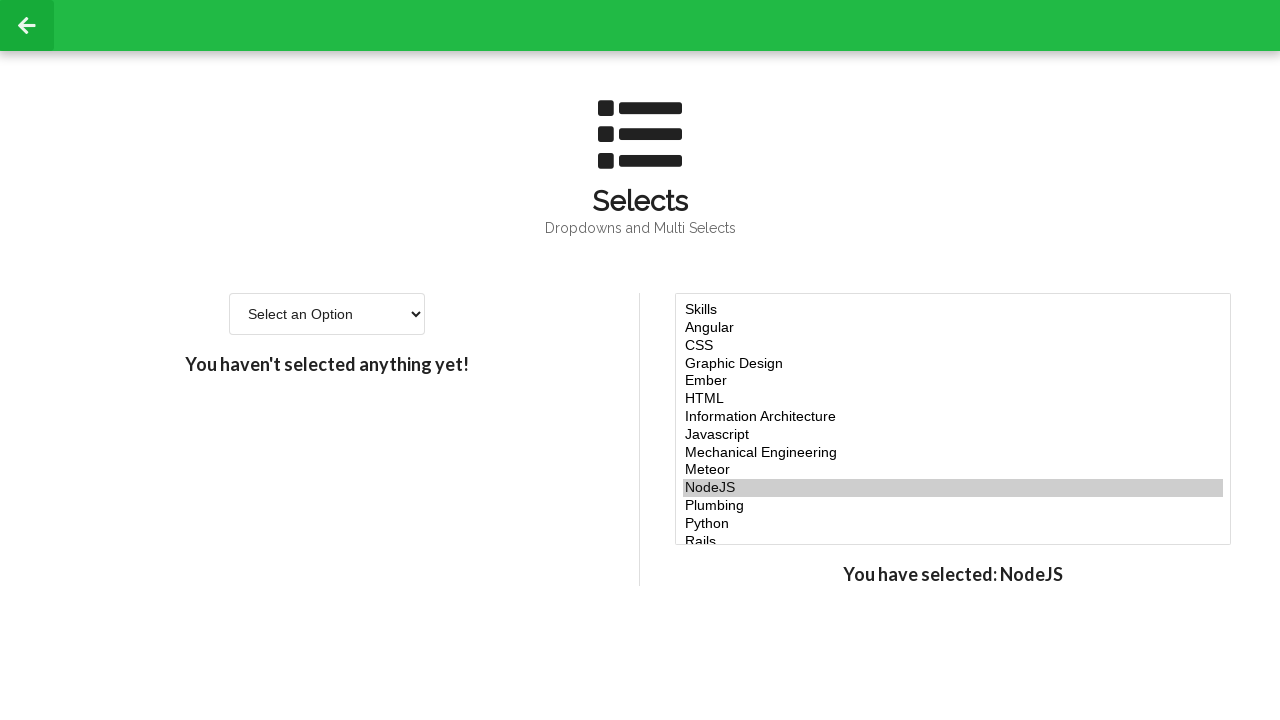

Retrieved value for option at index 4
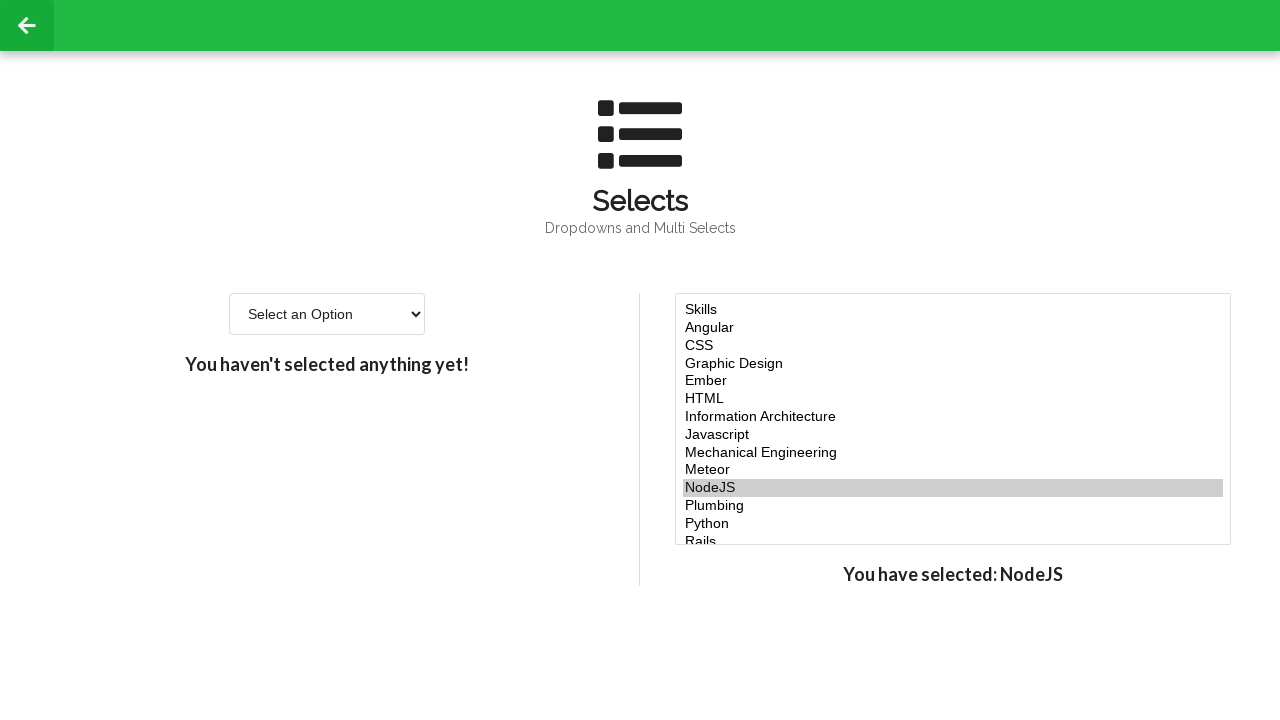

Retrieved value for option at index 5
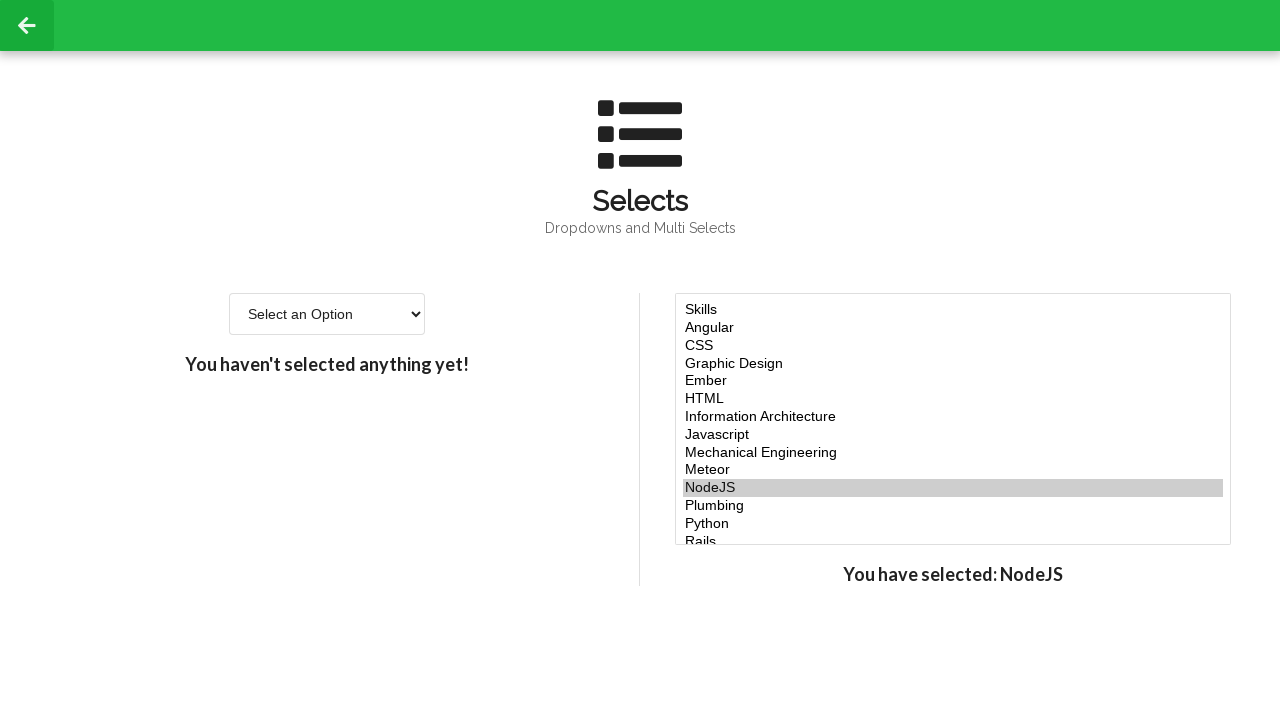

Retrieved value for option at index 6
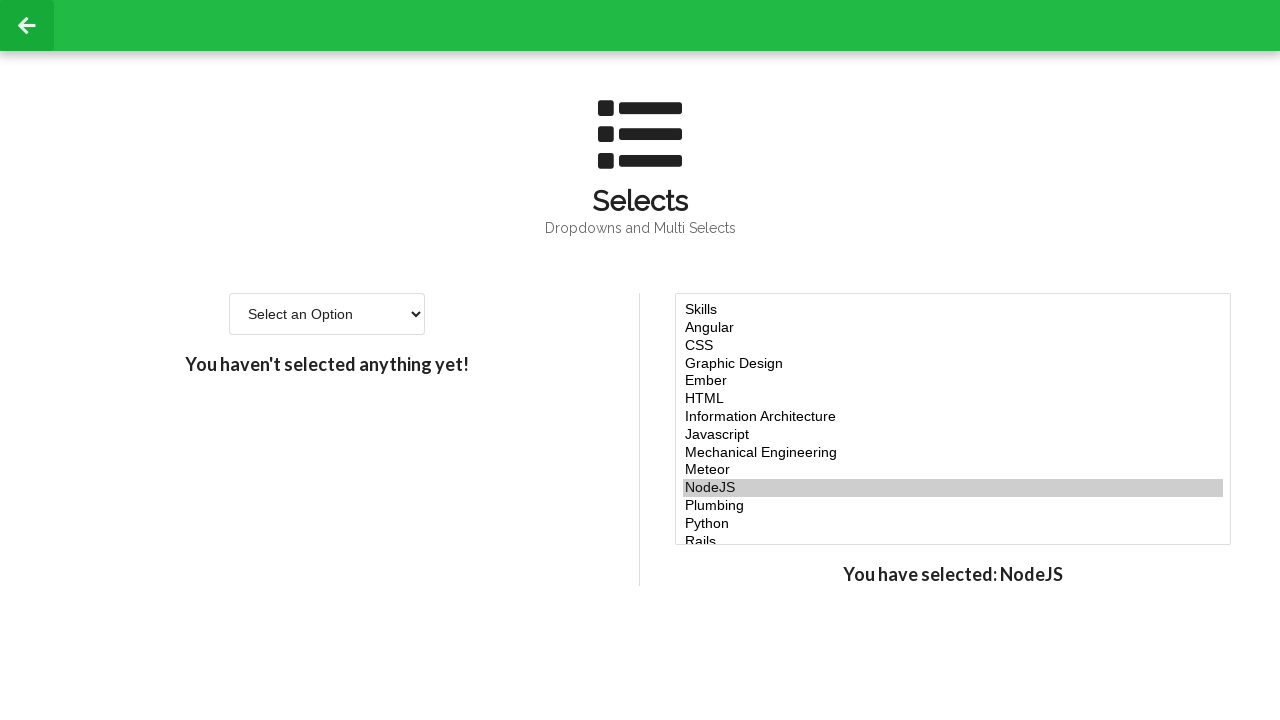

Selected multiple options: Javascript, index 4, index 5, index 6, and node on #multi-select
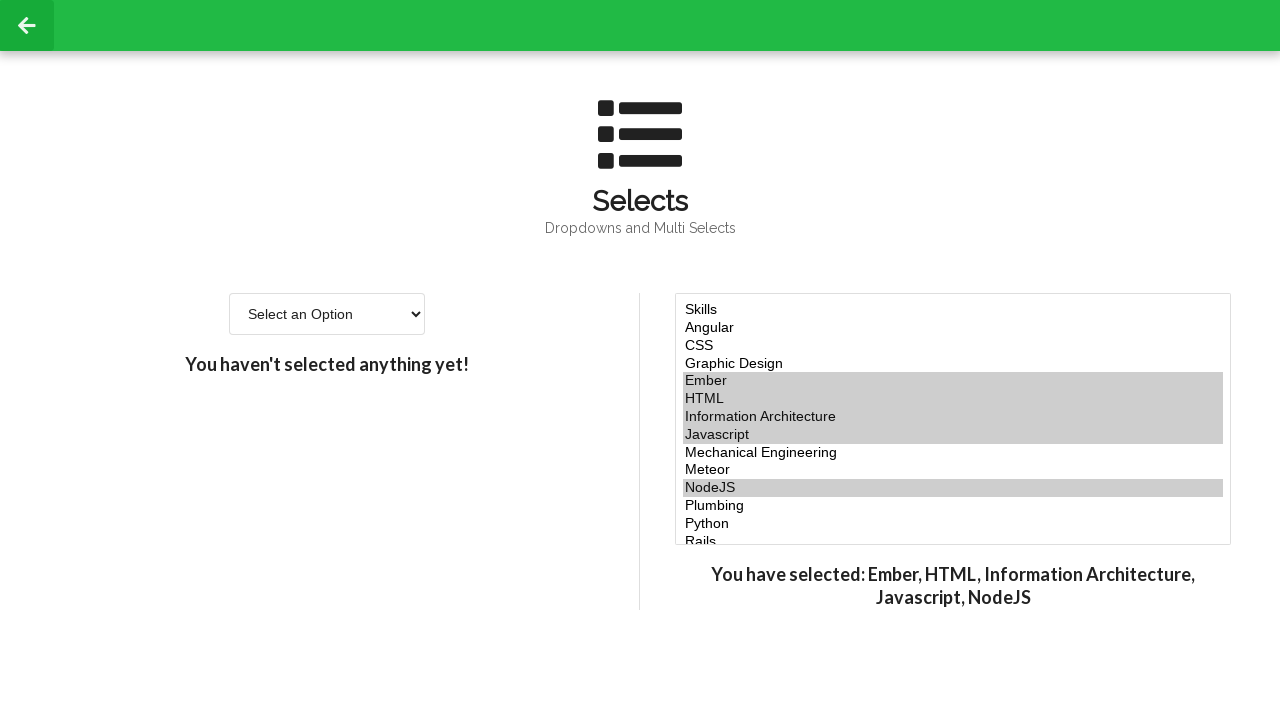

Deselected option at index 5, keeping Javascript, index 4, index 6, and node on #multi-select
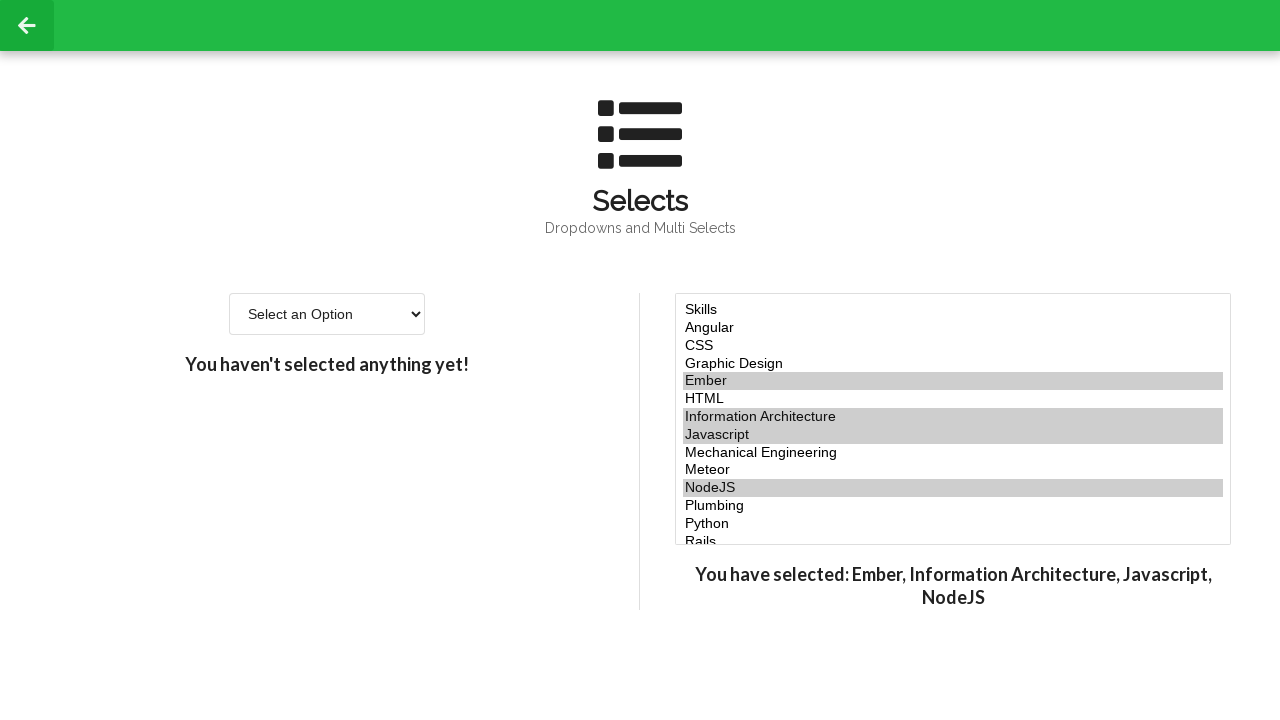

Waited for selections to stabilize
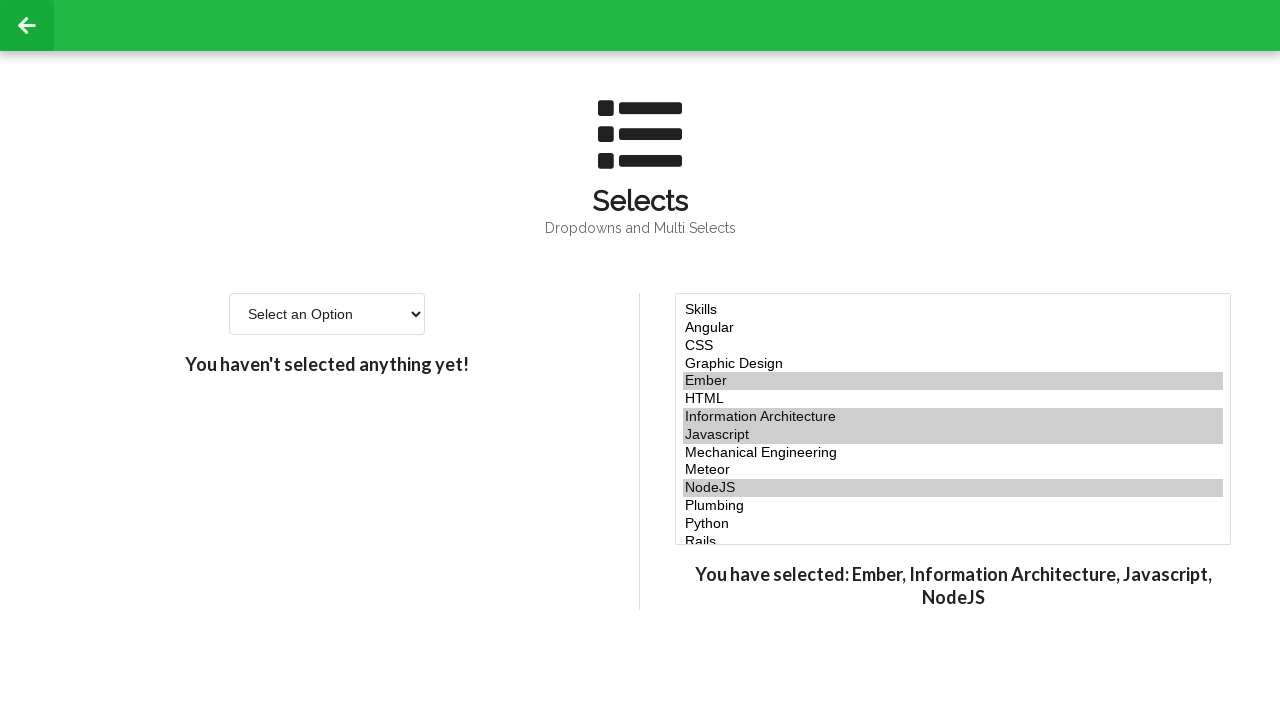

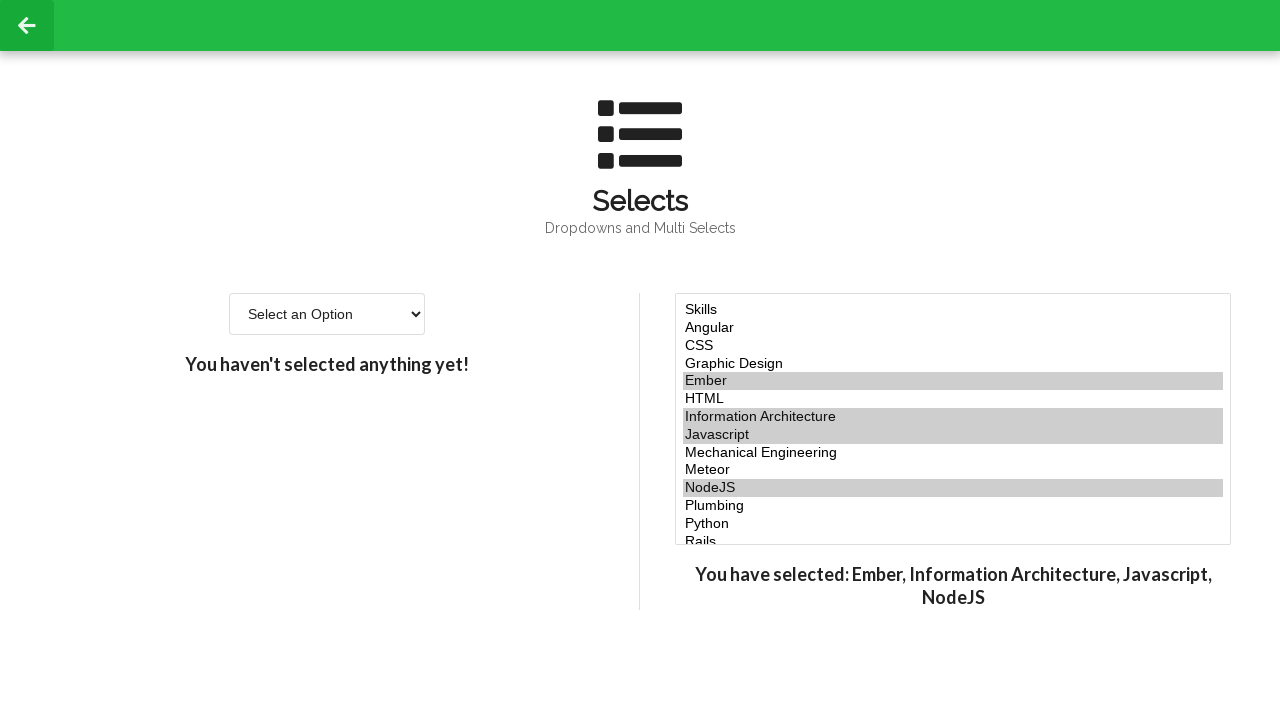